Tests dropdown selection functionality by selecting options using different methods (by value, by index, and by visible text)

Starting URL: https://rahulshettyacademy.com/dropdownsPractise/

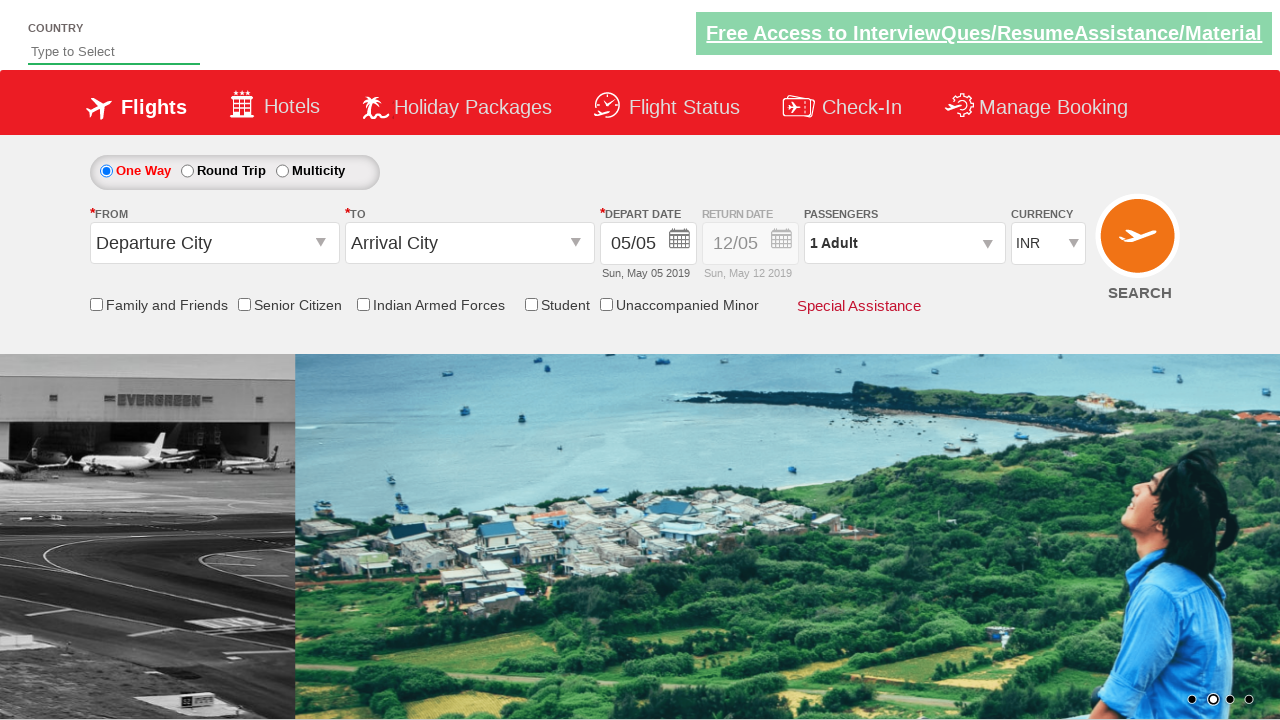

Located currency dropdown element
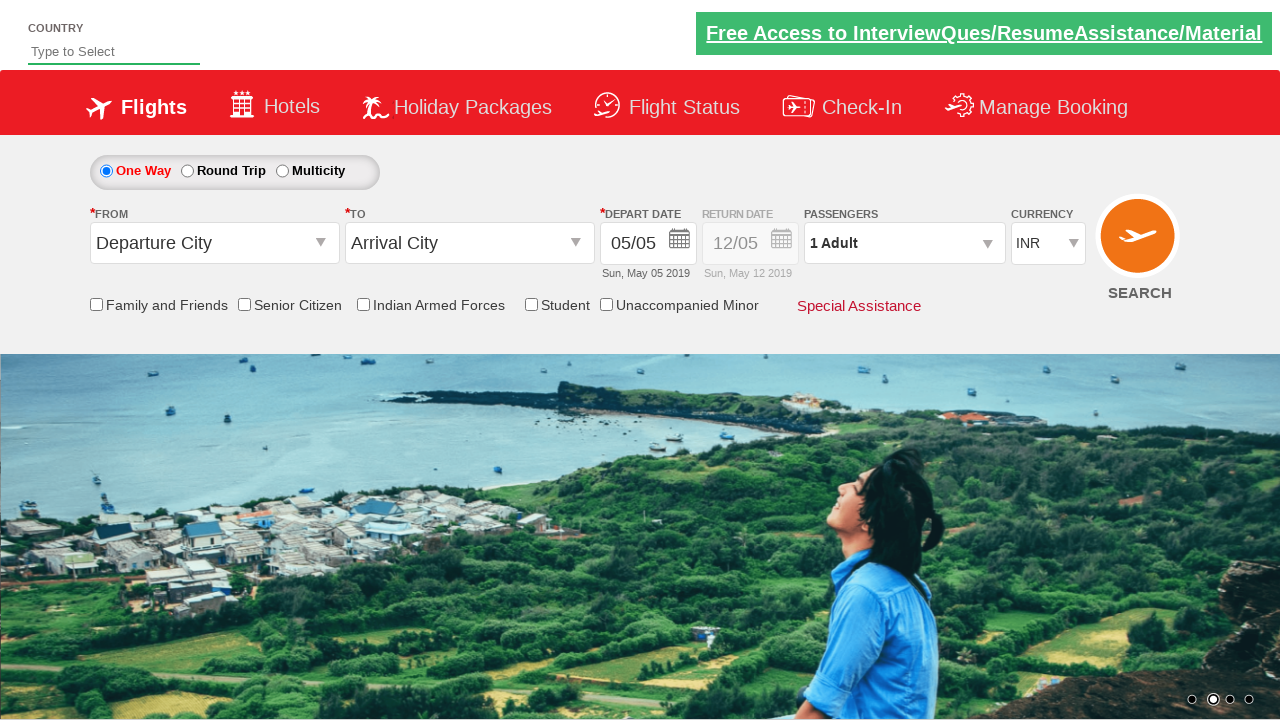

Selected USD currency option by value on #ctl00_mainContent_DropDownListCurrency
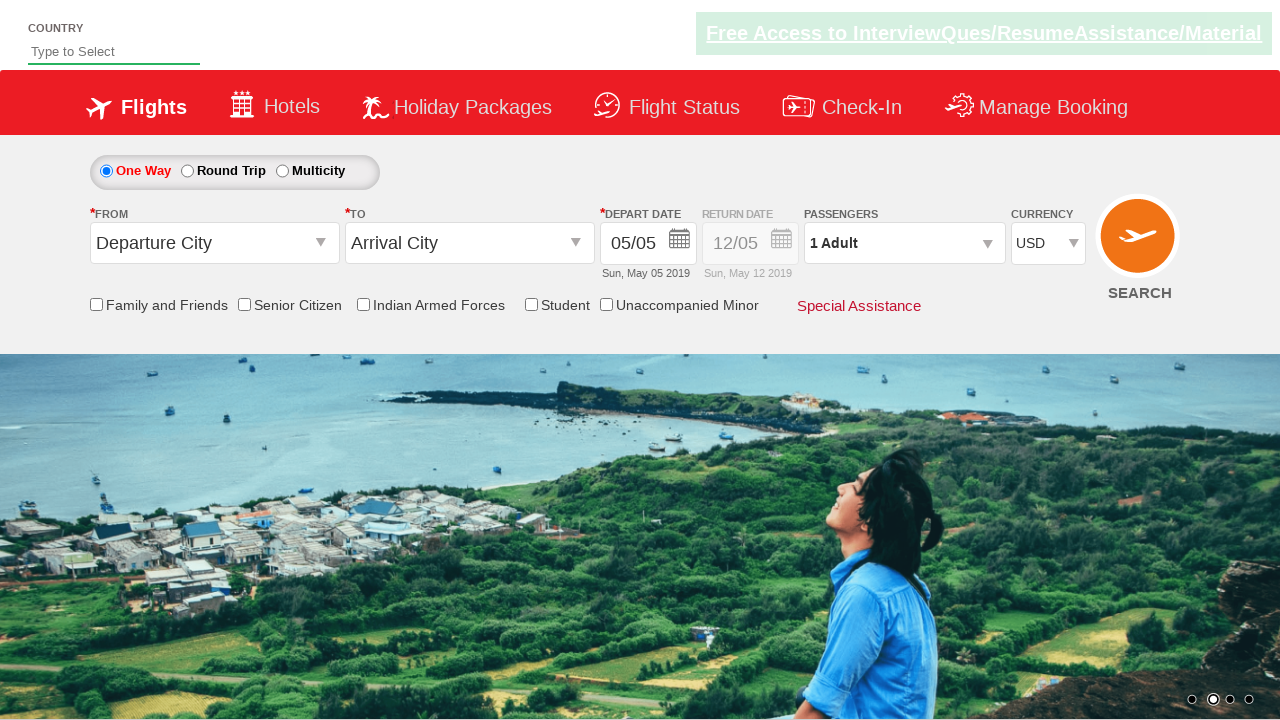

Selected currency option by index 2 on #ctl00_mainContent_DropDownListCurrency
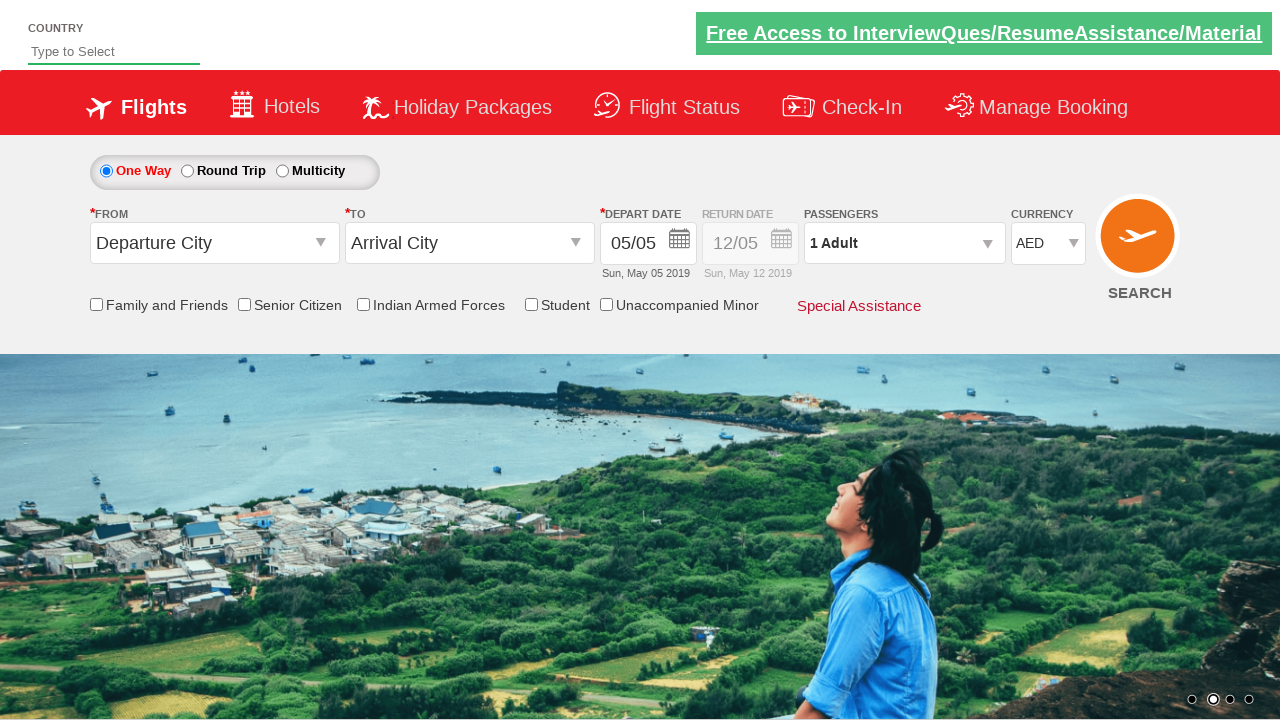

Selected INR currency option by visible text on #ctl00_mainContent_DropDownListCurrency
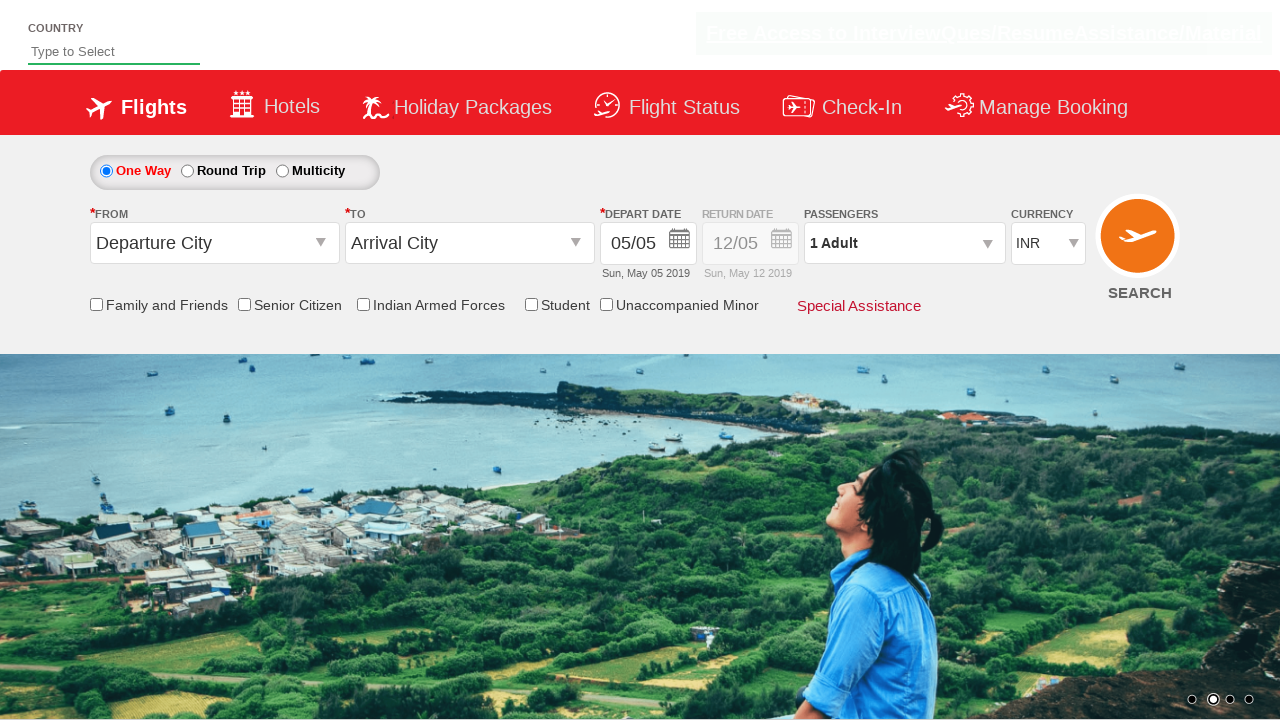

Verified selected currency: Select
INR
AED
USD
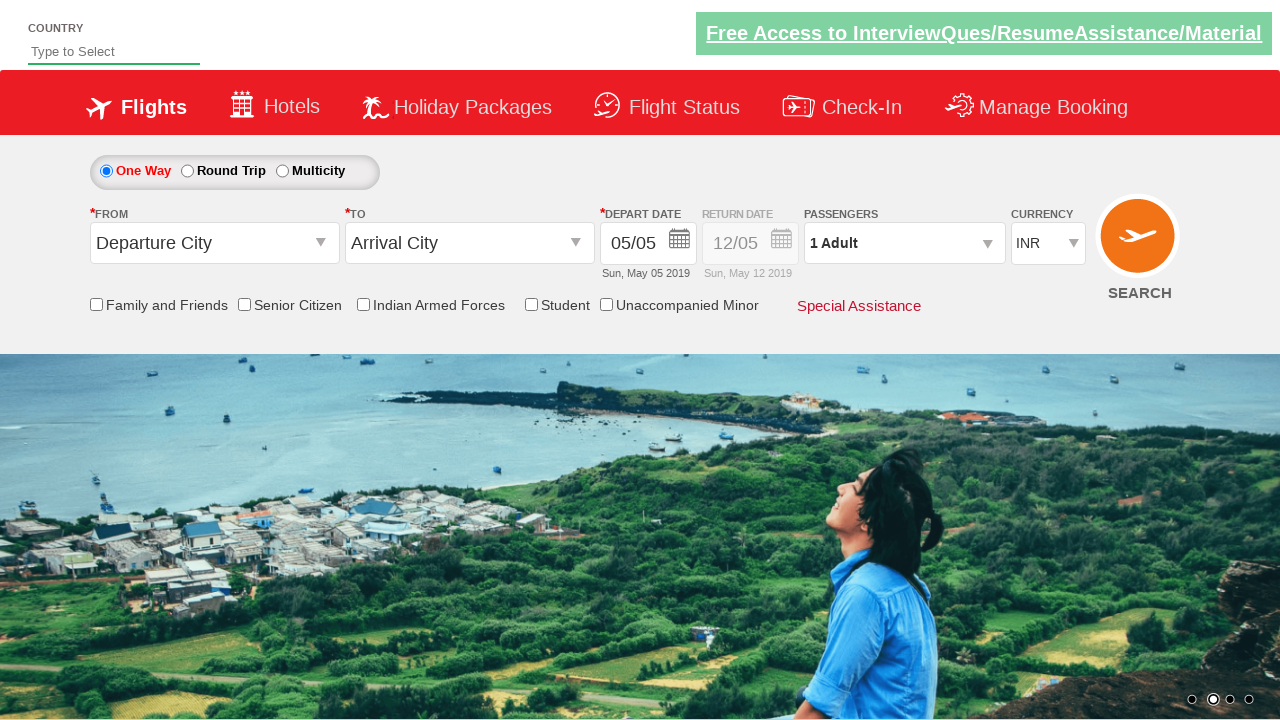

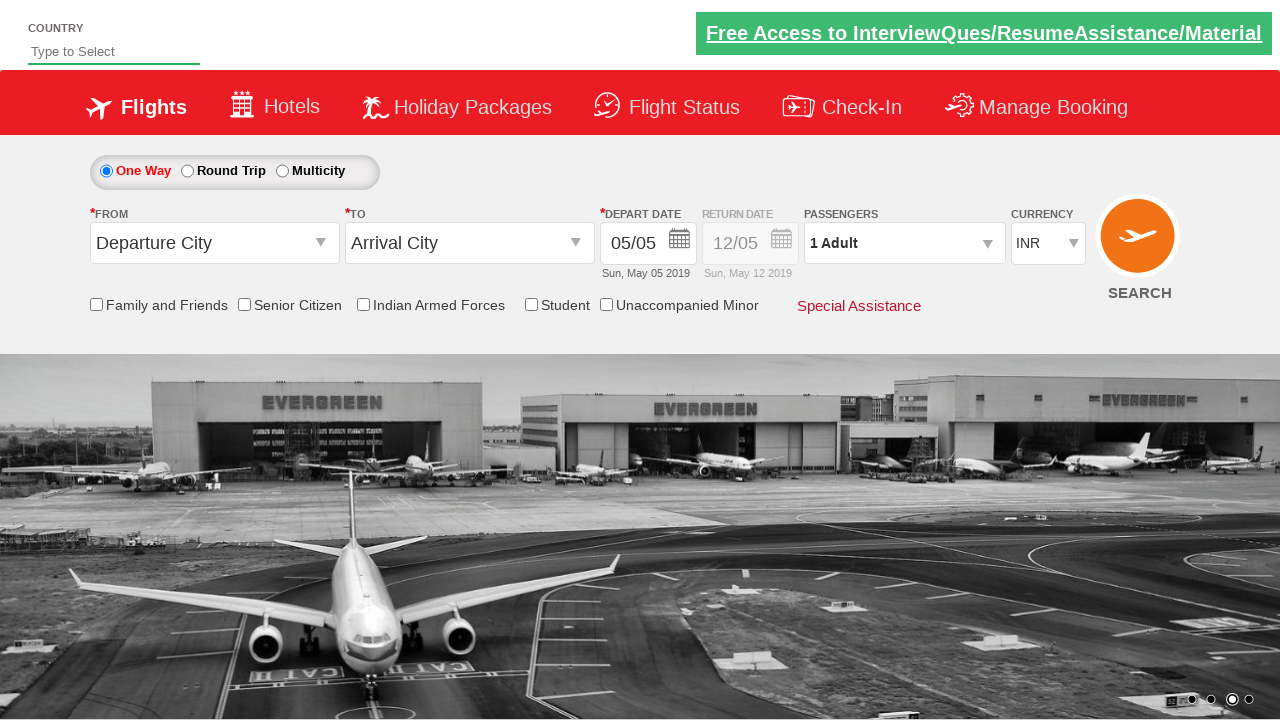